Navigates to ChatGPT website

Starting URL: http://chatgpt.com

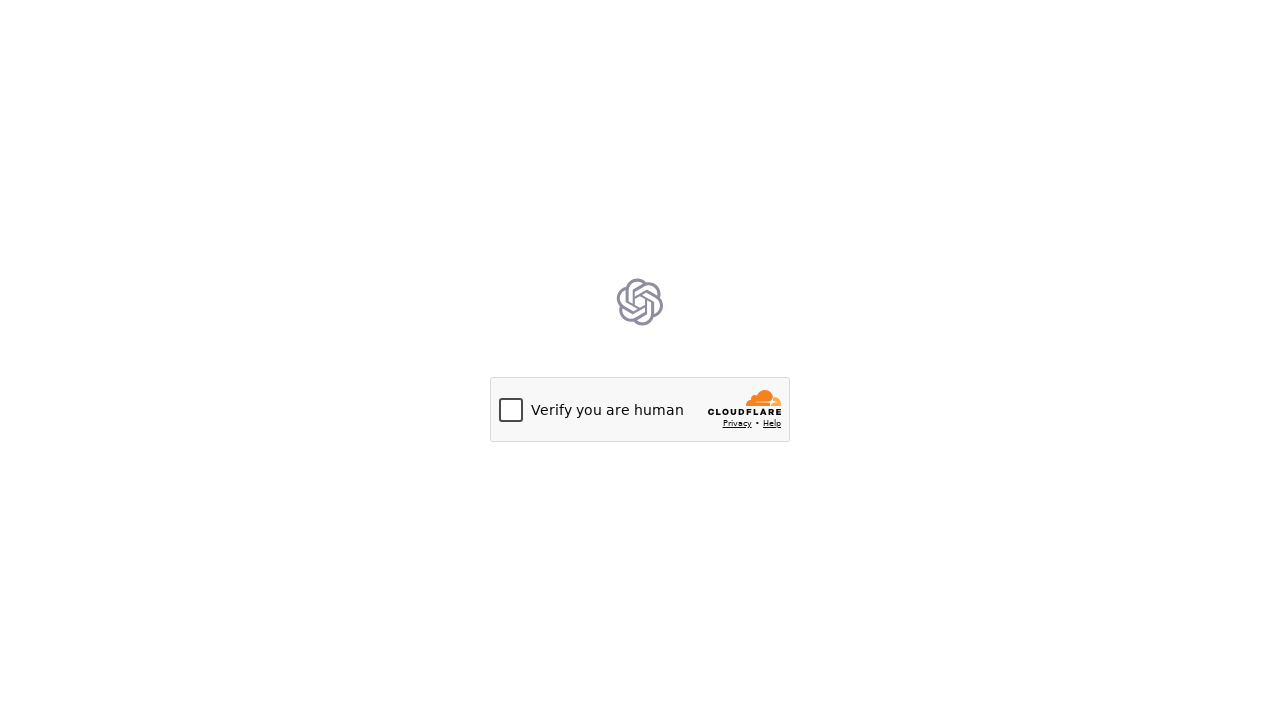

Navigated to ChatGPT website at http://chatgpt.com
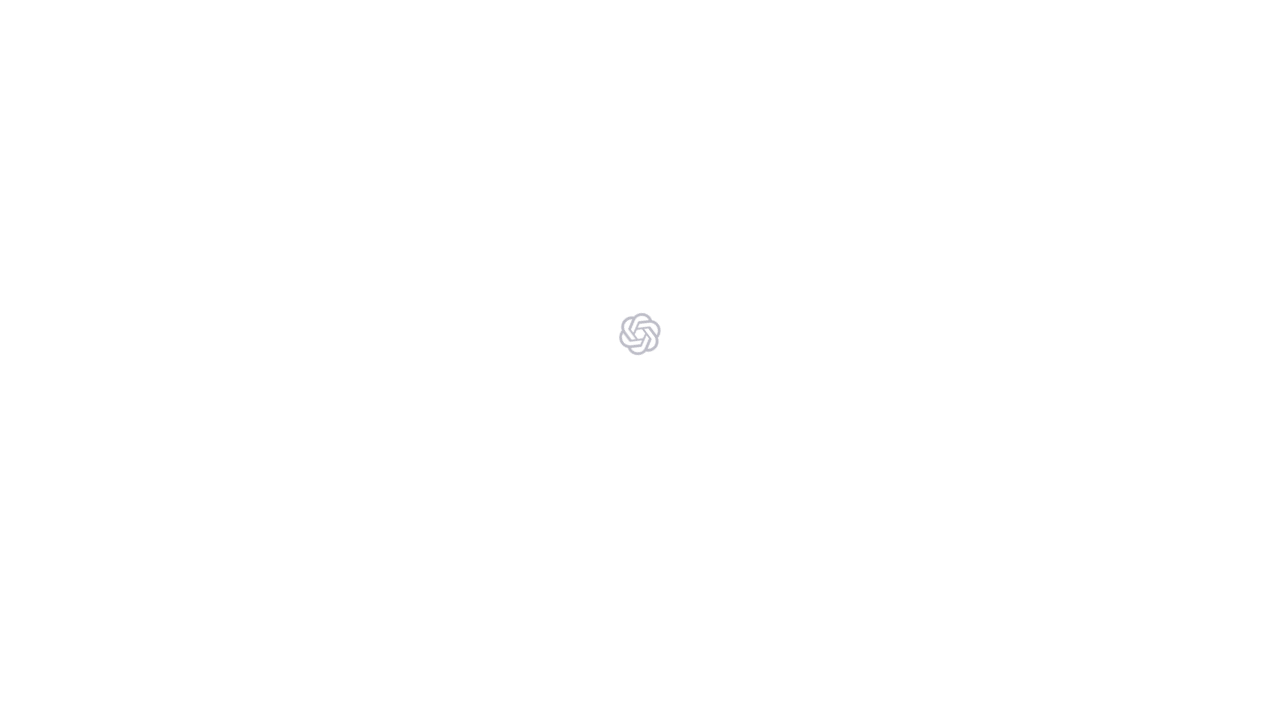

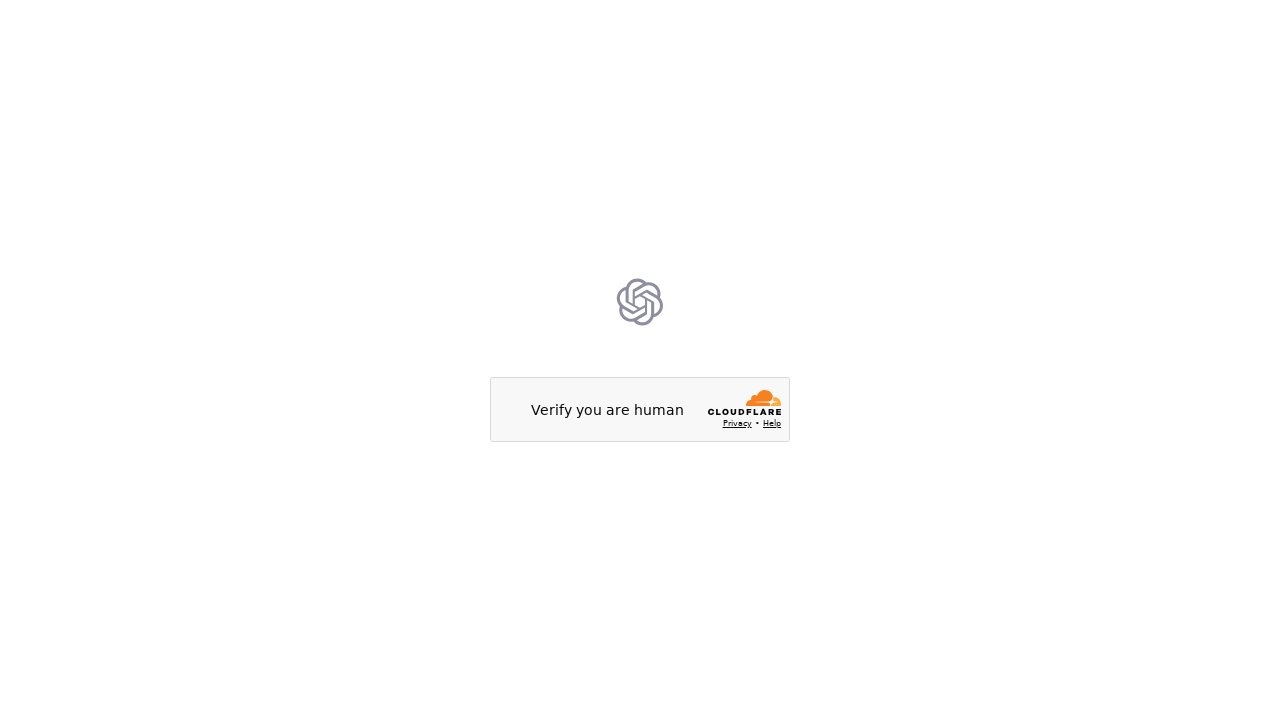